Tests checkbox interaction on a demo page by clicking three different checkboxes

Starting URL: https://faculty.washington.edu/chudler/java/boxes.html

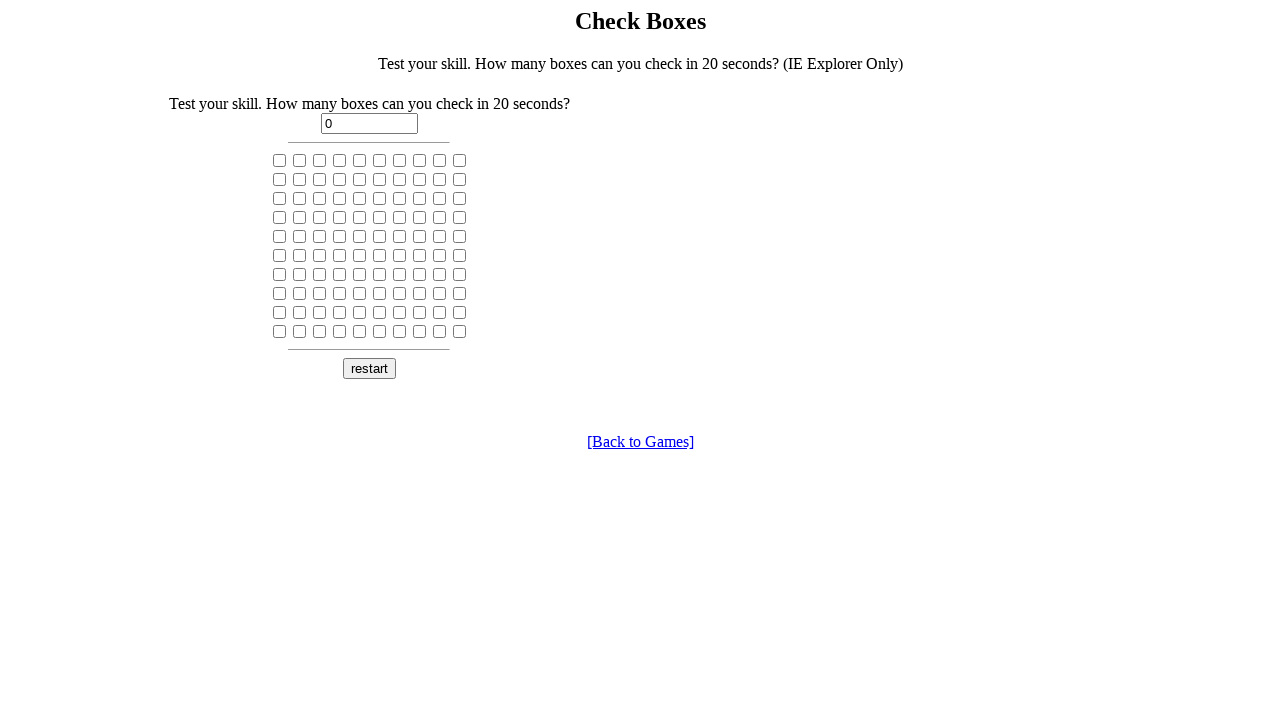

Clicked first checkbox at (280, 160) on xpath=/html/body/center[3]/table/tbody/tr/td[1]/form/center/input[2]
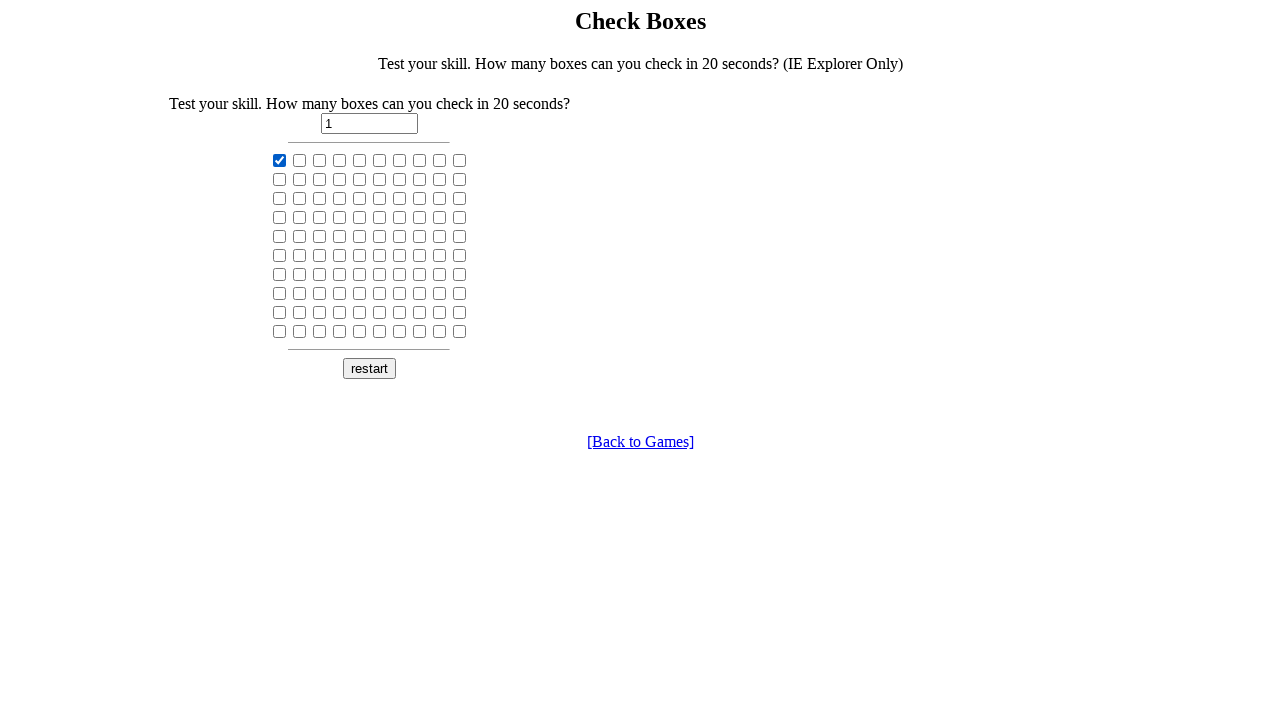

Clicked second checkbox at (320, 160) on xpath=/html/body/center[3]/table/tbody/tr/td[1]/form/center/input[4]
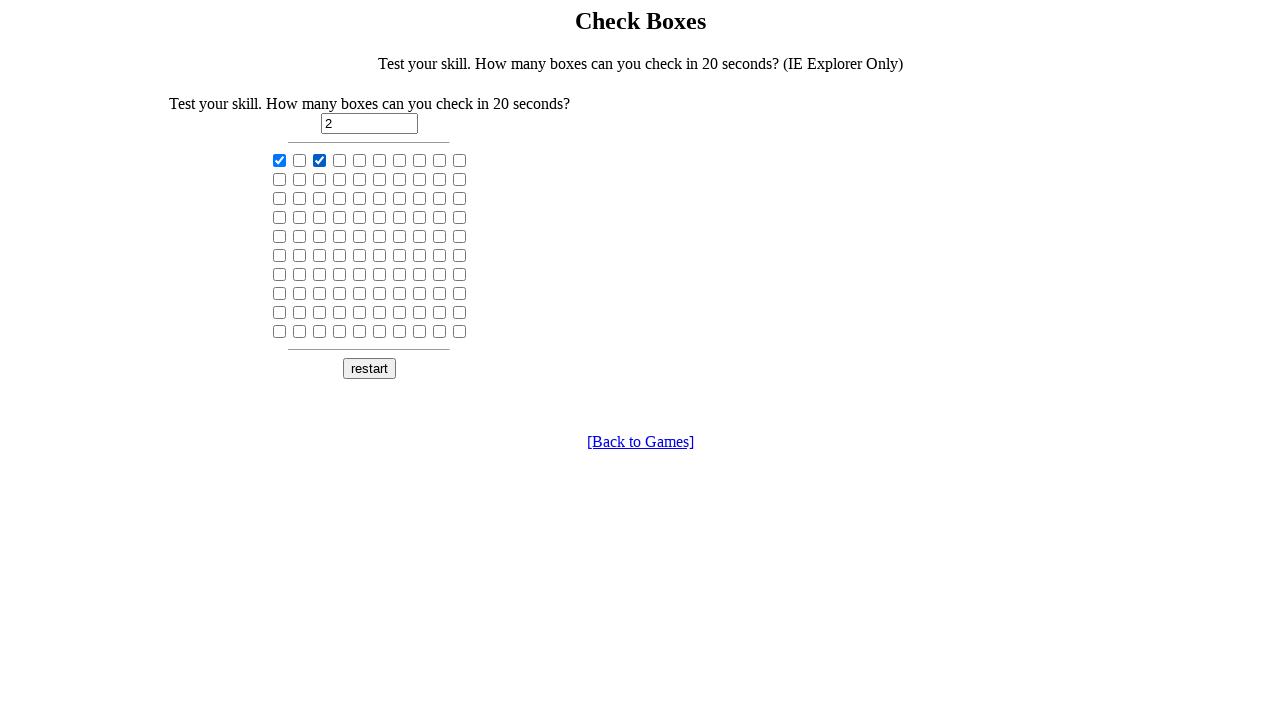

Clicked third checkbox at (340, 160) on xpath=/html/body/center[3]/table/tbody/tr/td[1]/form/center/input[5]
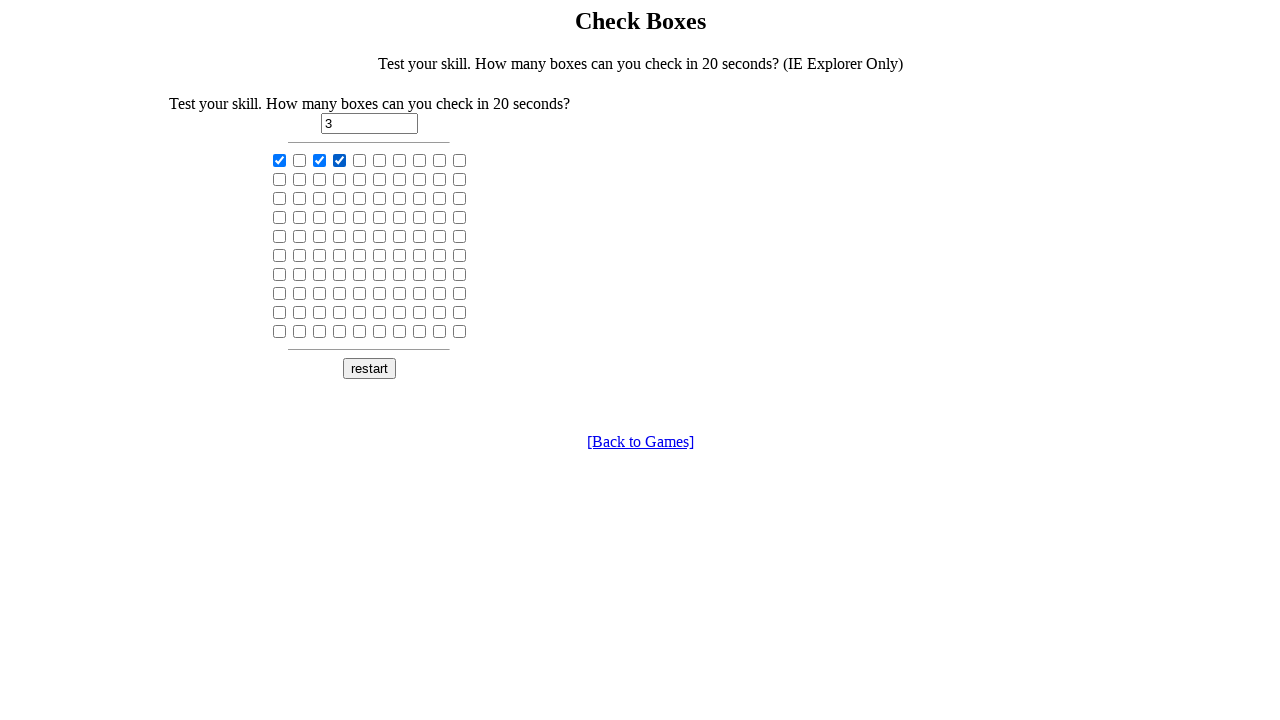

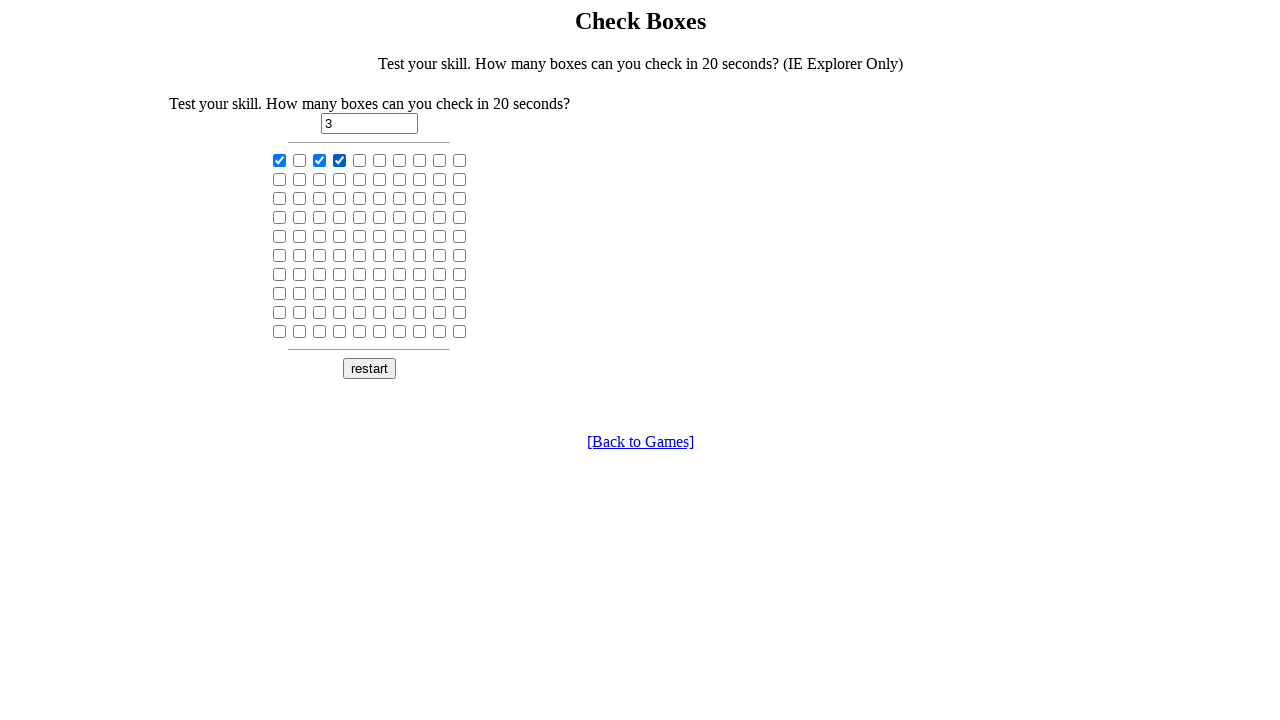